Tests drag and drop functionality by dragging column A to column B and verifying the columns swap positions

Starting URL: https://the-internet.herokuapp.com/drag_and_drop

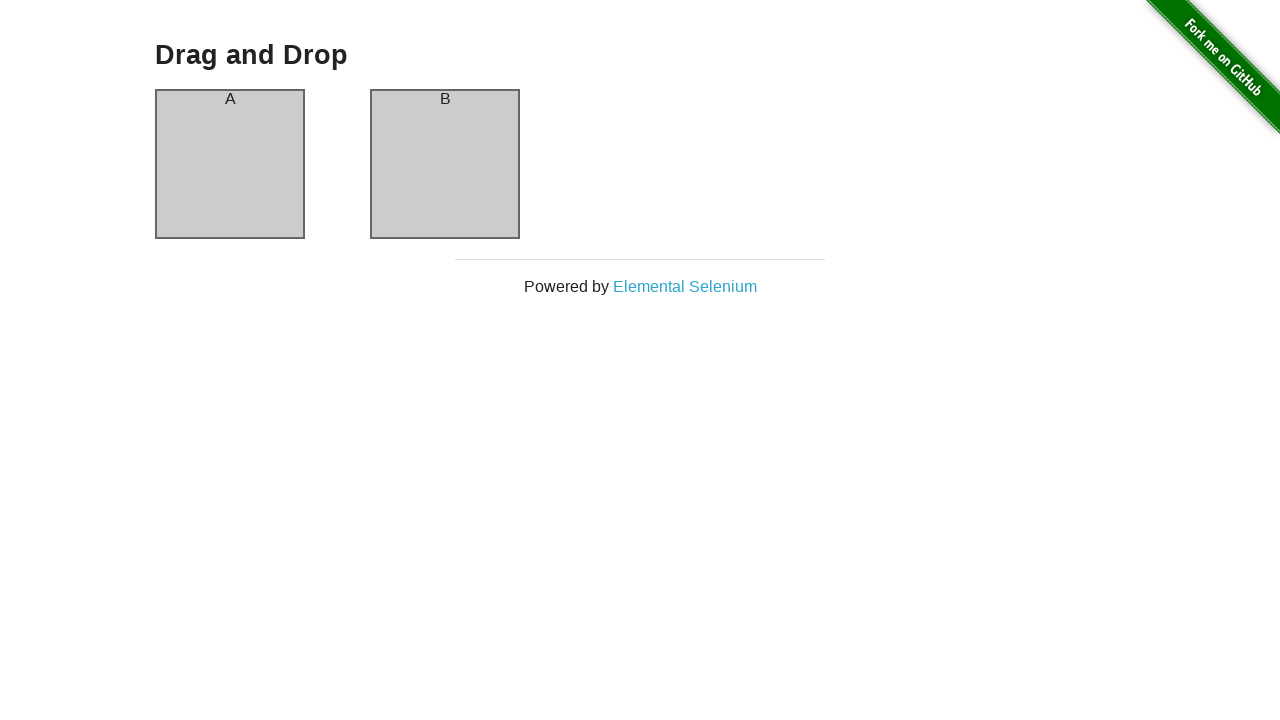

Navigated to drag and drop test page
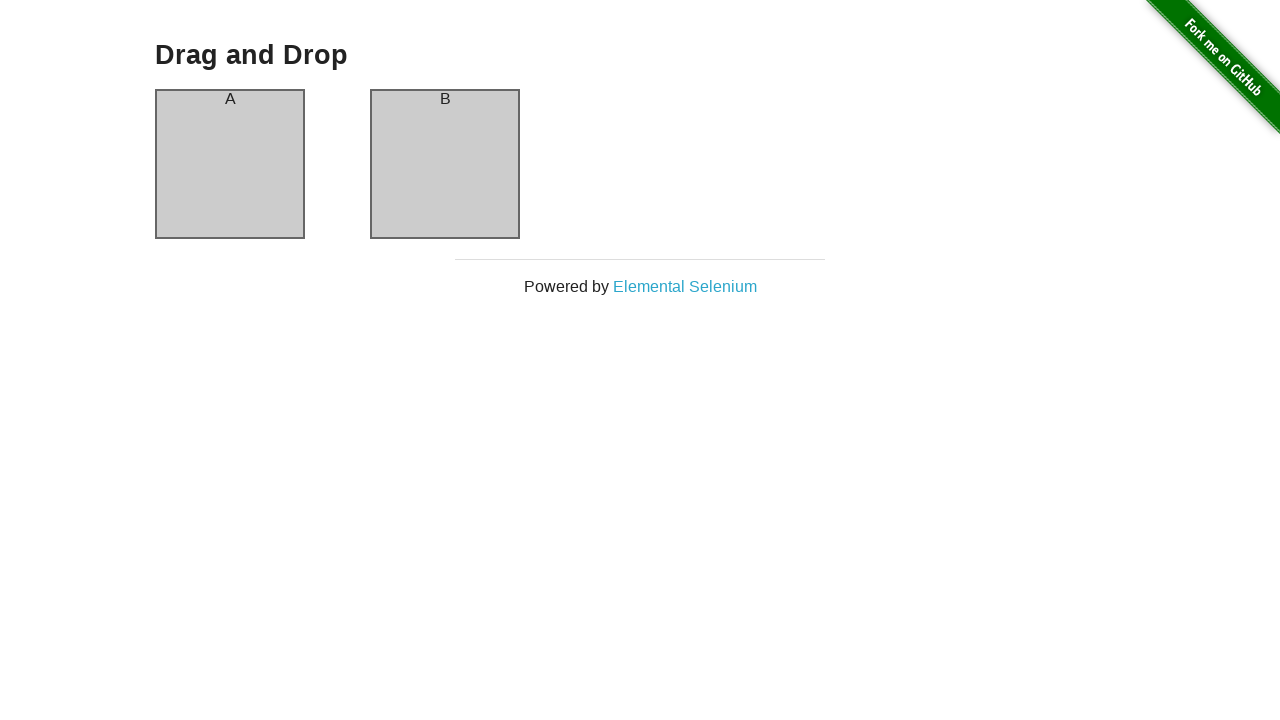

Located column A element
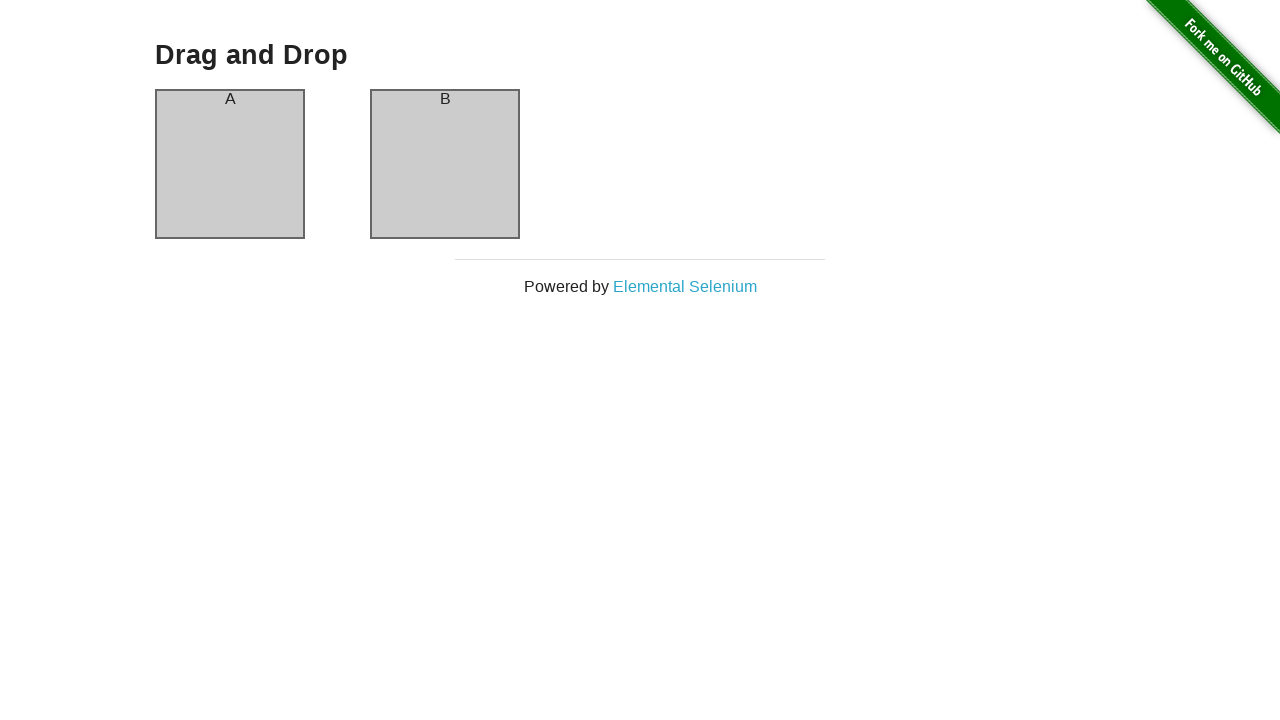

Located column B element
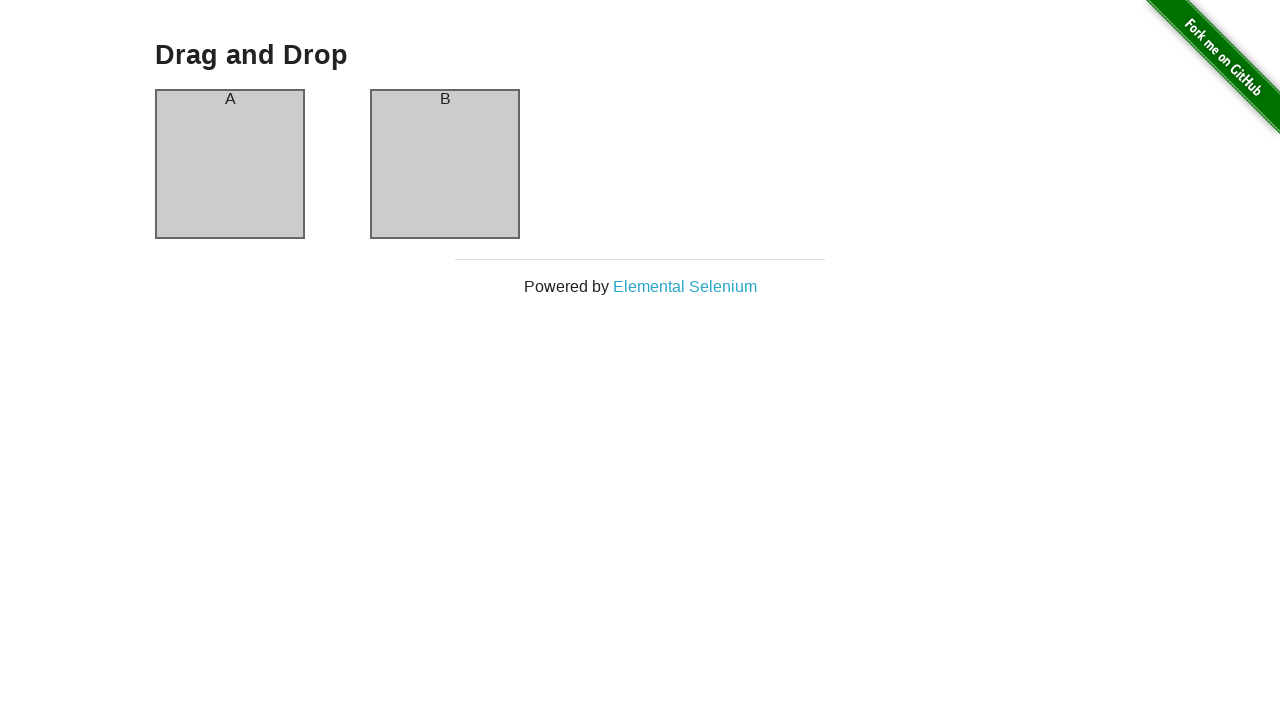

Dragged column A to column B at (445, 164)
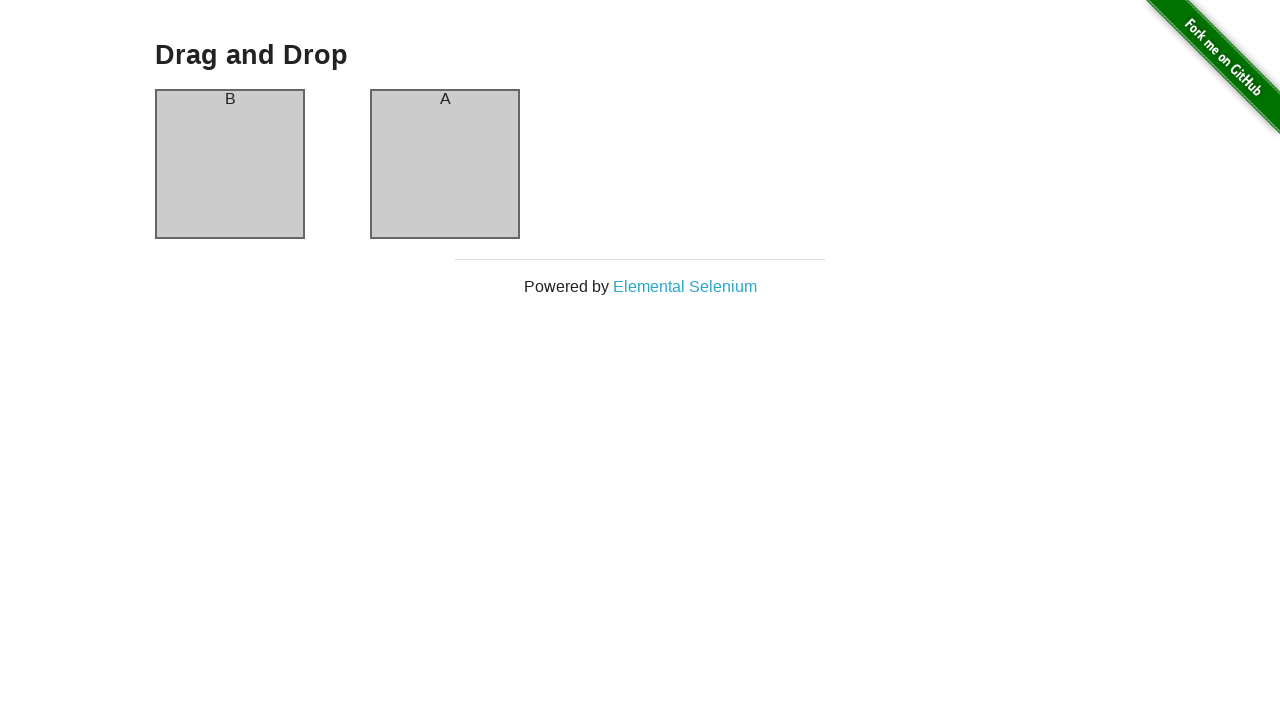

Located header of column A to verify swap
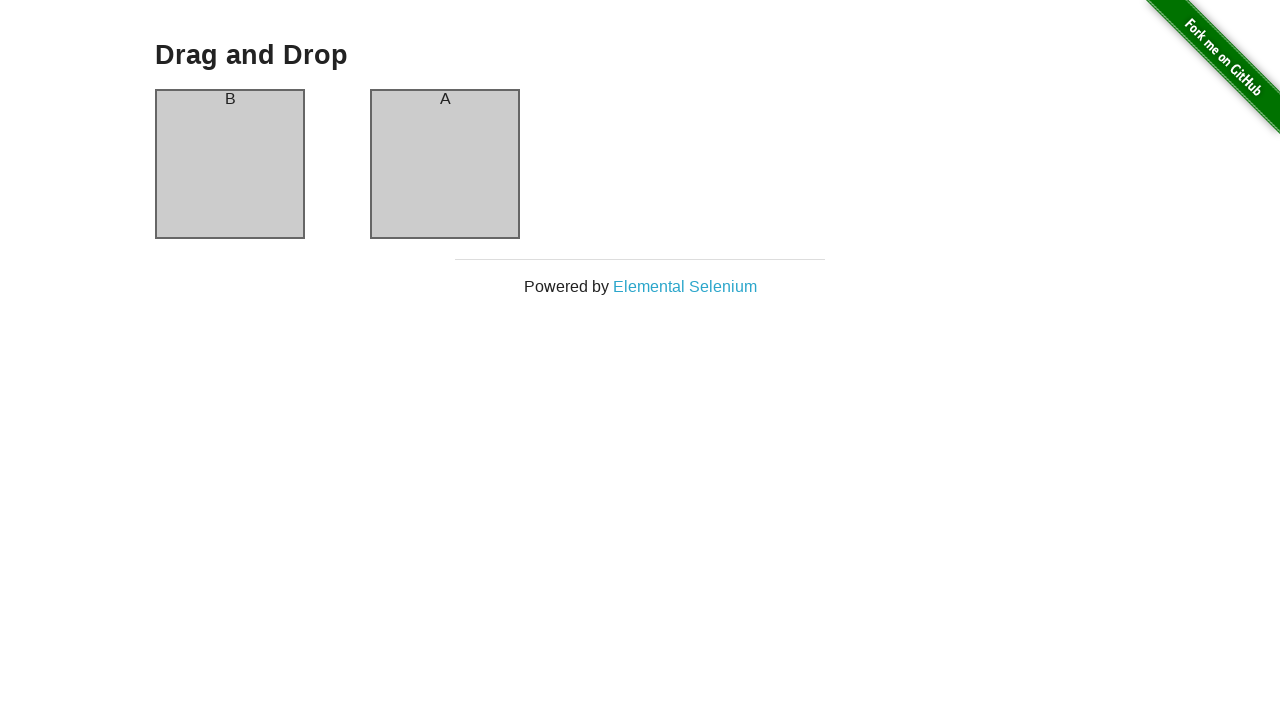

Verified that column A header now displays 'B' after drag and drop swap
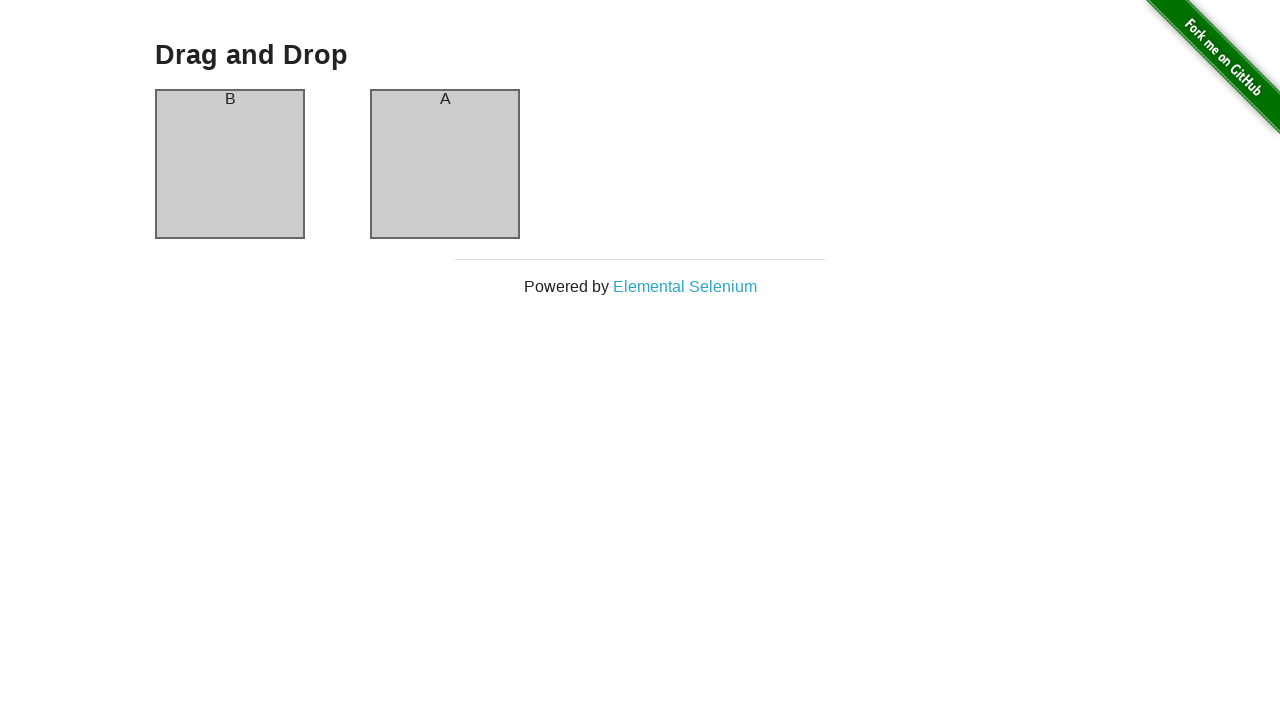

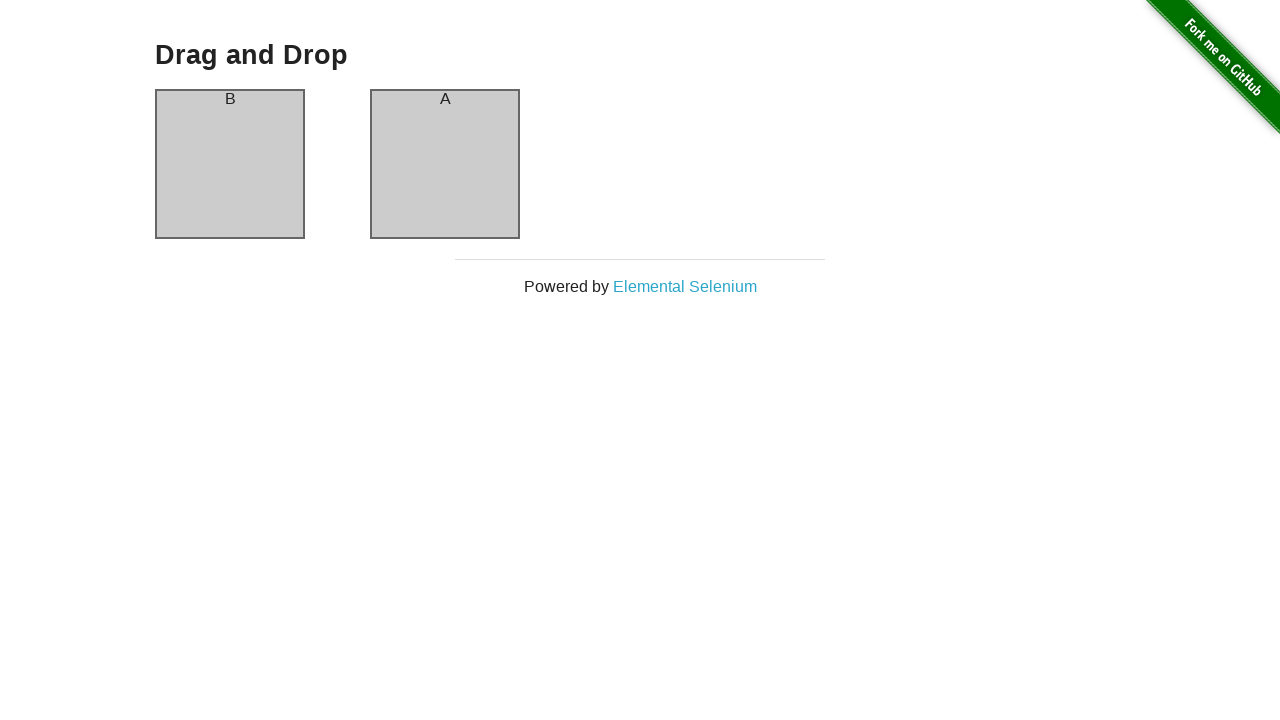